Tests the healthcare appointment booking flow by navigating to the homepage and clicking the Make Appointment button

Starting URL: https://katalon-demo-cura.herokuapp.com/

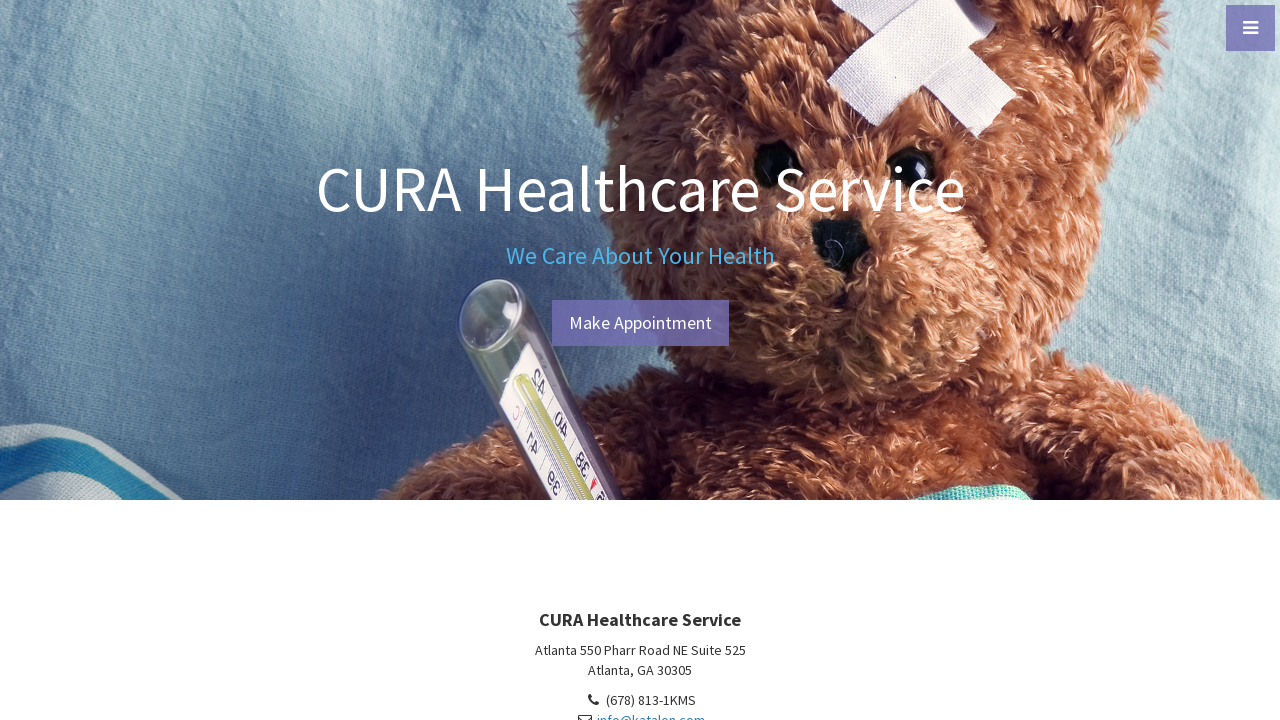

Navigated to CURA Healthcare homepage
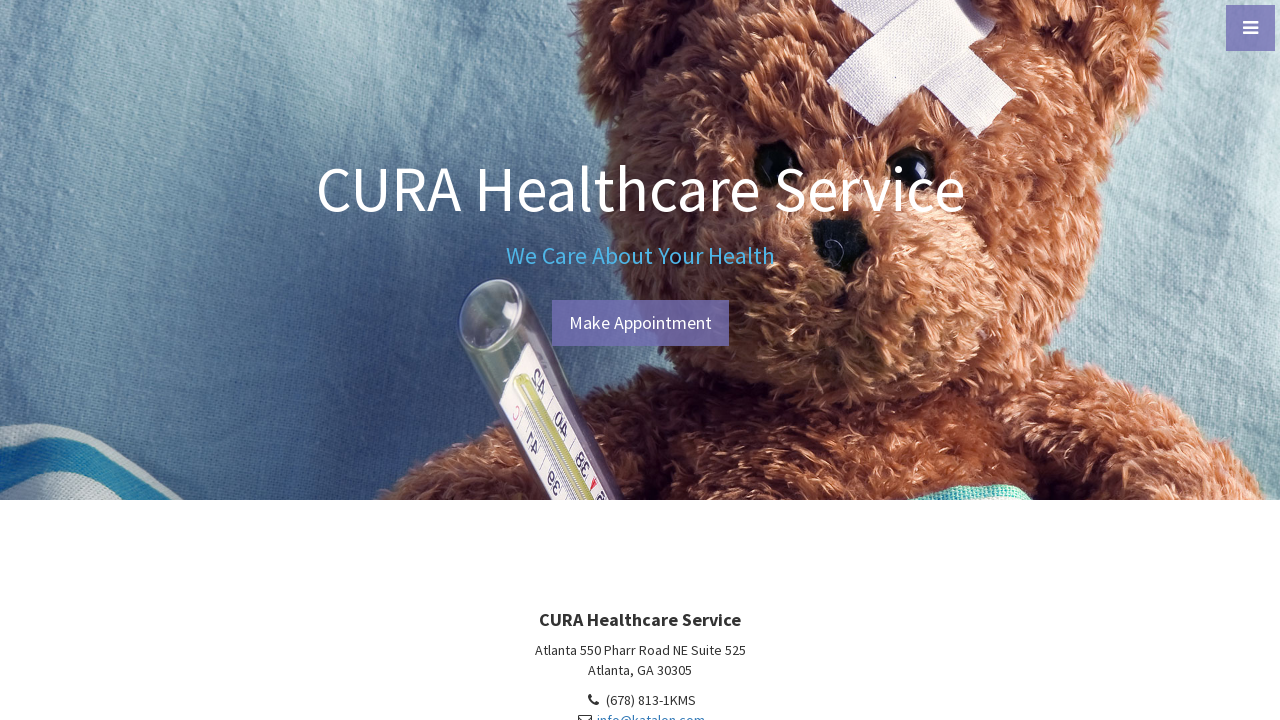

Clicked 'Make Appointment' button at (640, 323) on xpath=//a[text()='Make Appointment']
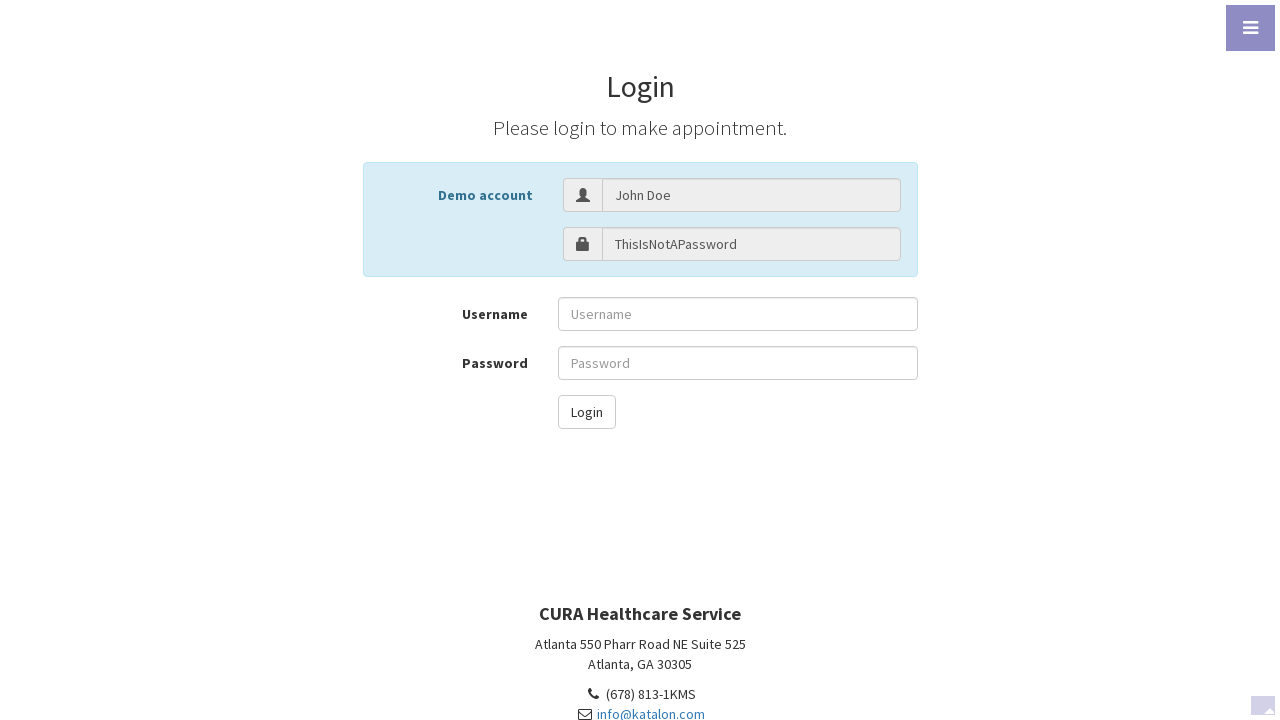

Found all paragraph elements containing 'A'
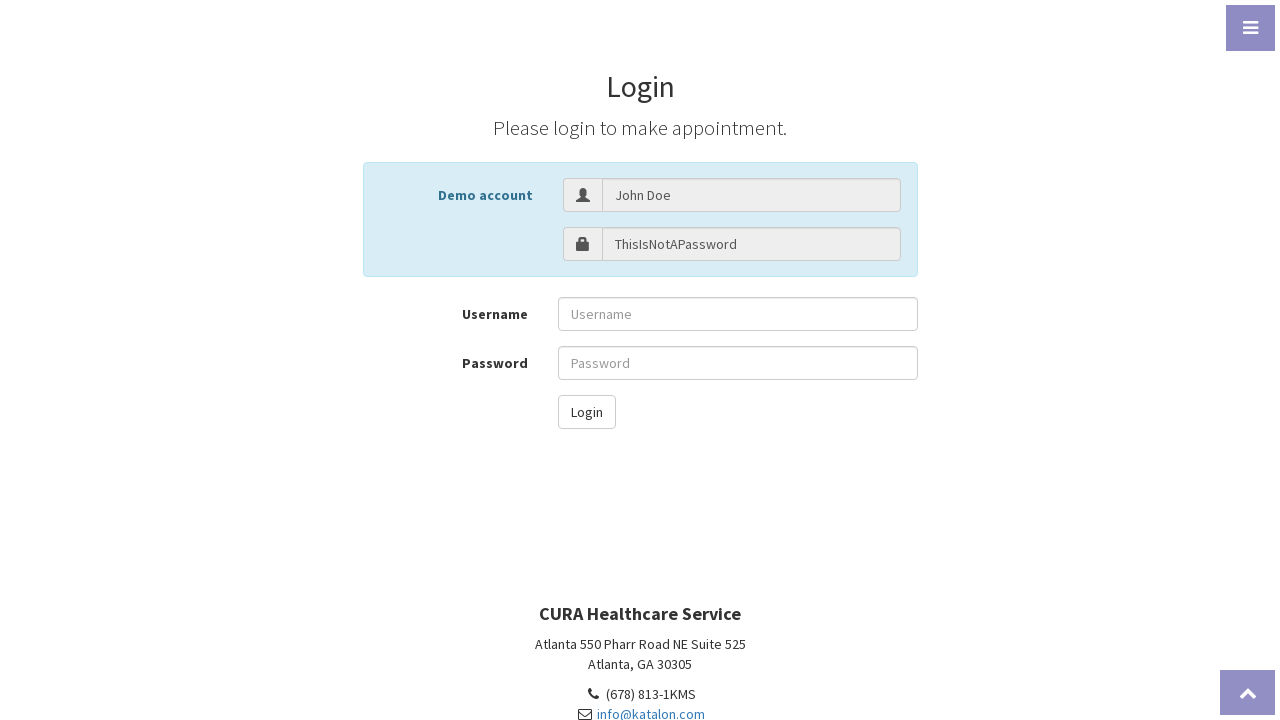

Retrieved text from element with class 'text-muted': 'Copyright © CURA Healthcare Service 2026'
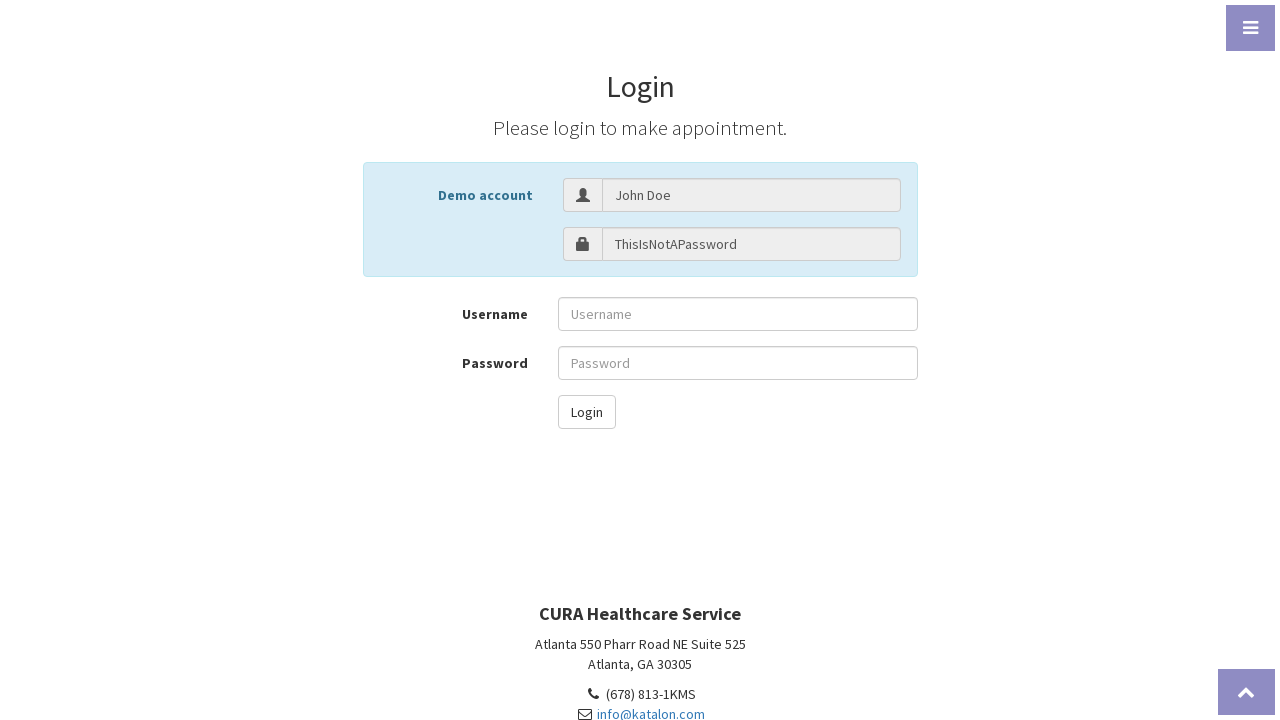

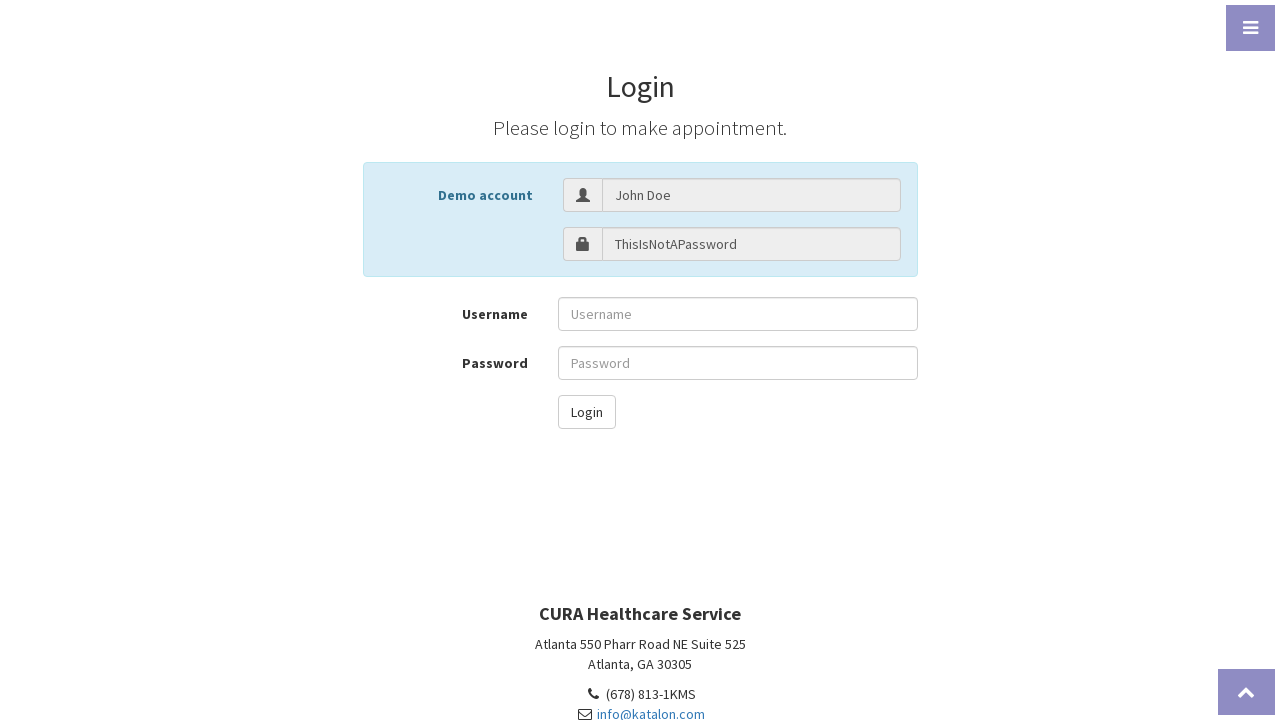